Navigates to RedBus website and verifies the page loads by checking the title

Starting URL: https://www.redbus.in/

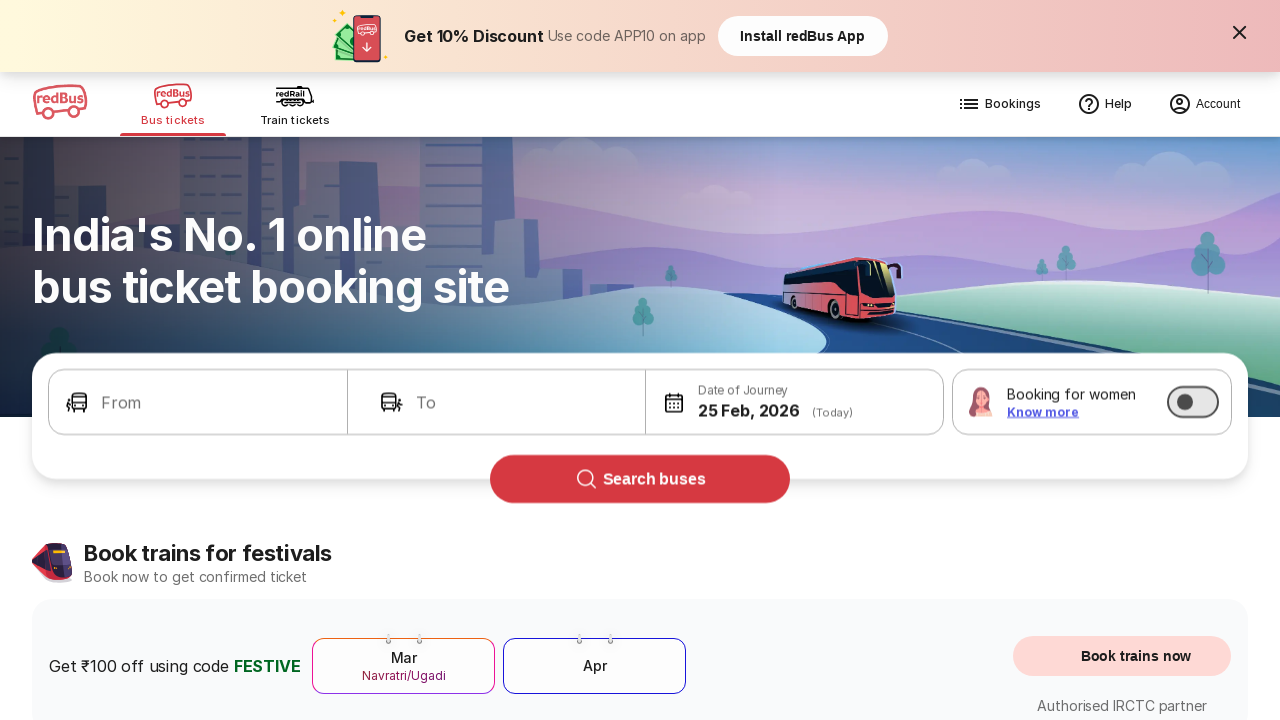

Waited for page to reach network idle state
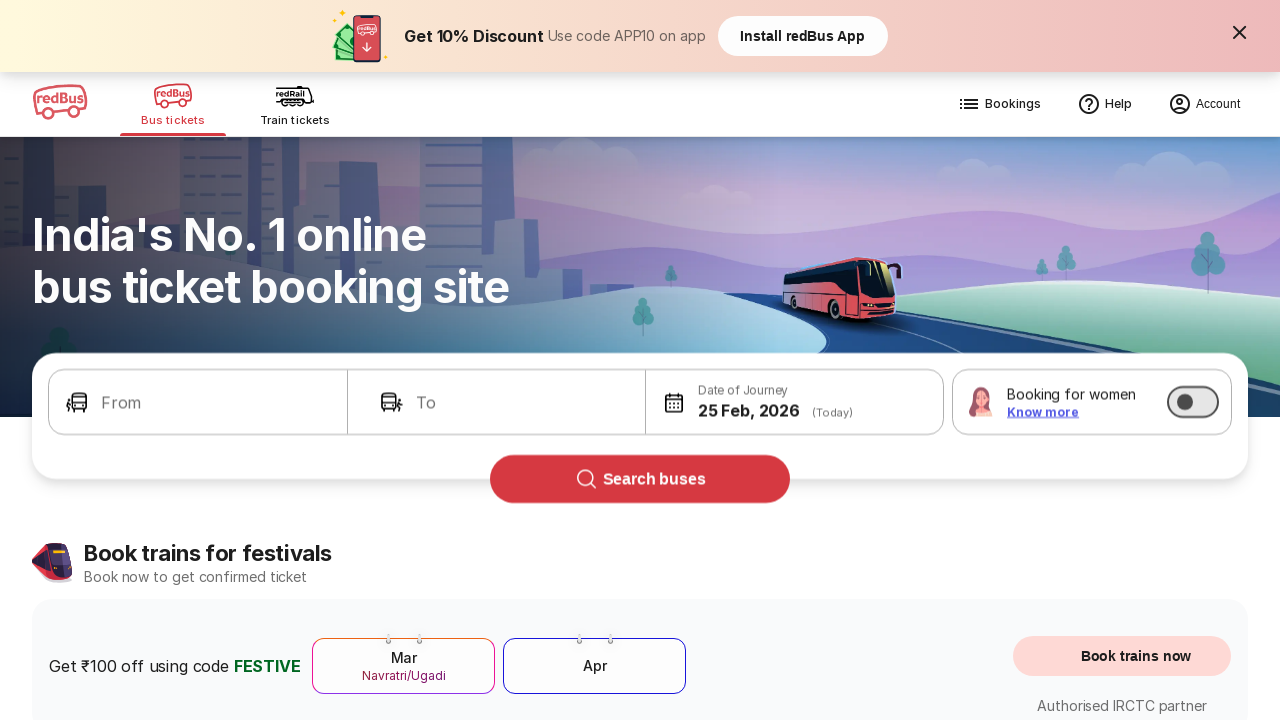

Verified RedBus page title is not None
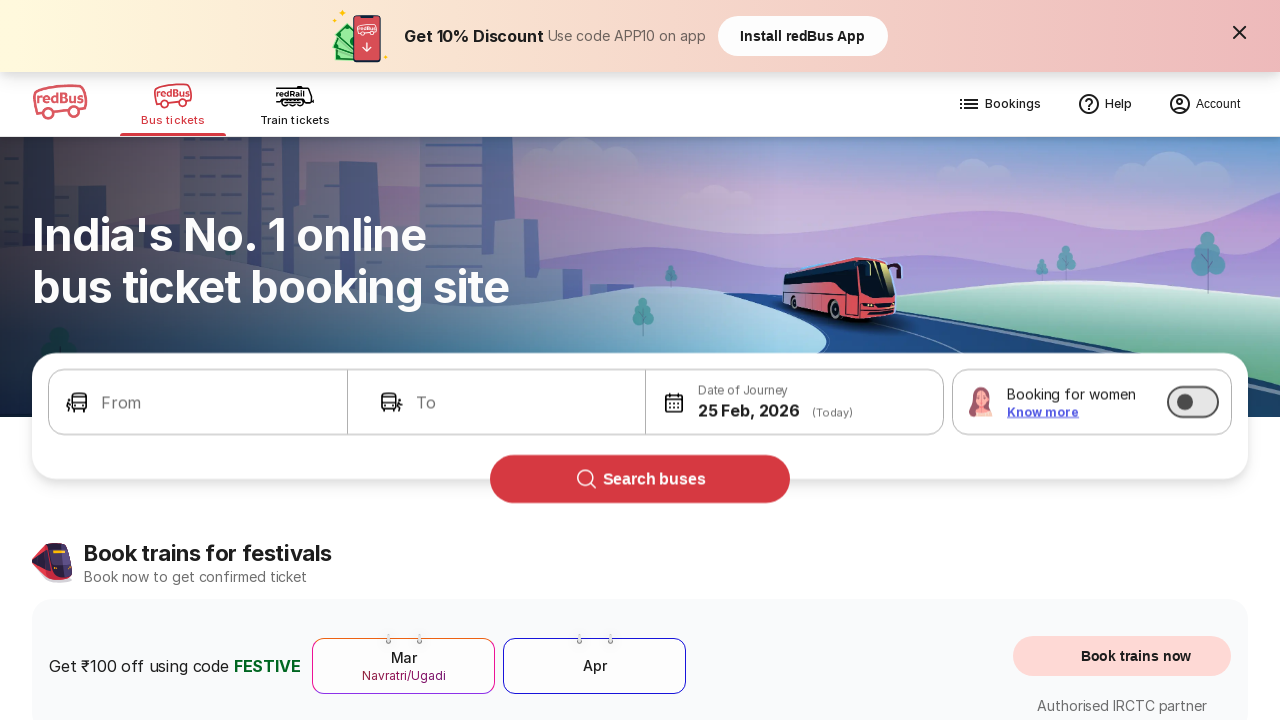

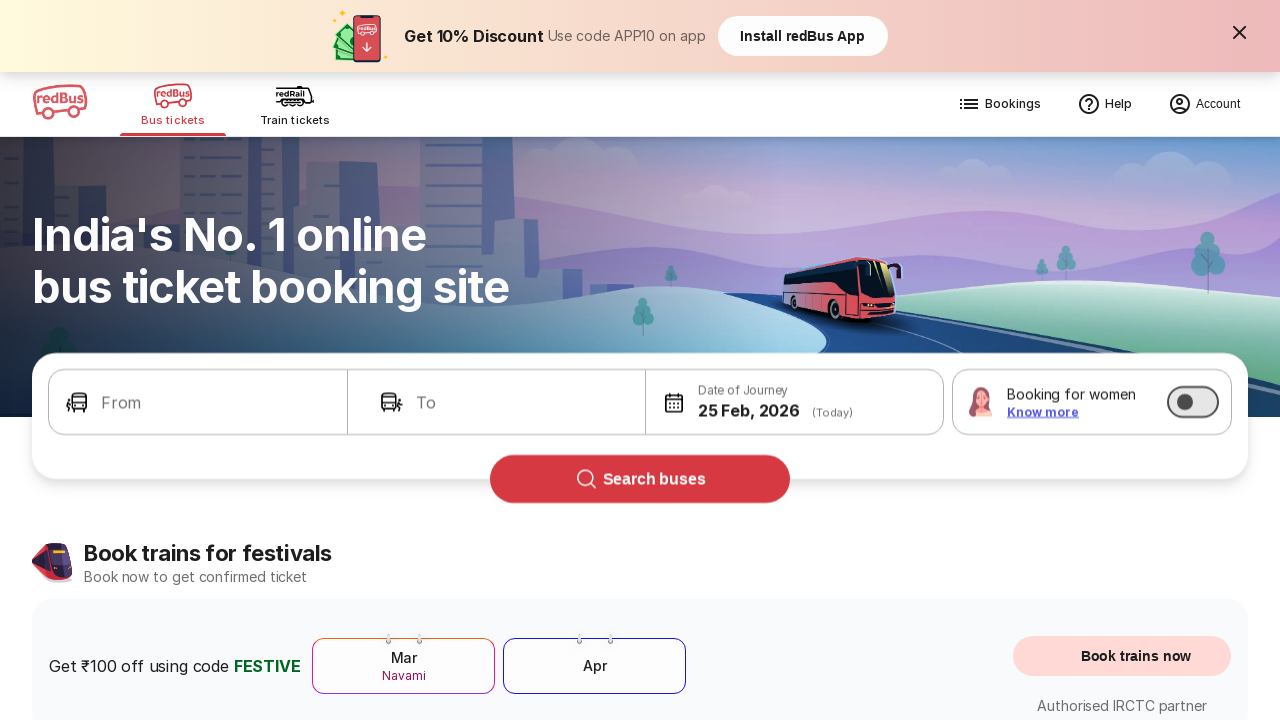